Tests successful employee form submission with valid employee number (123) and negative directivo value (-), verifying the success message is displayed.

Starting URL: https://elenarivero.github.io/Ejercicio2/index.html

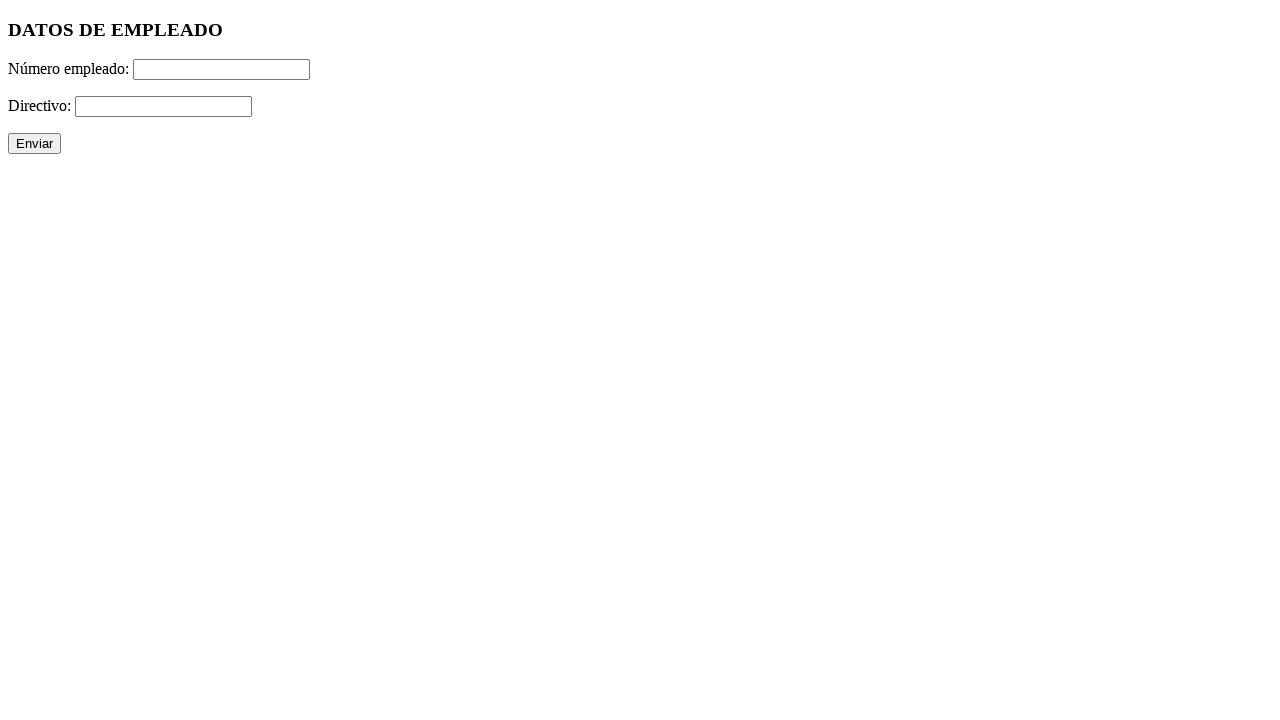

Navigated to employee form page
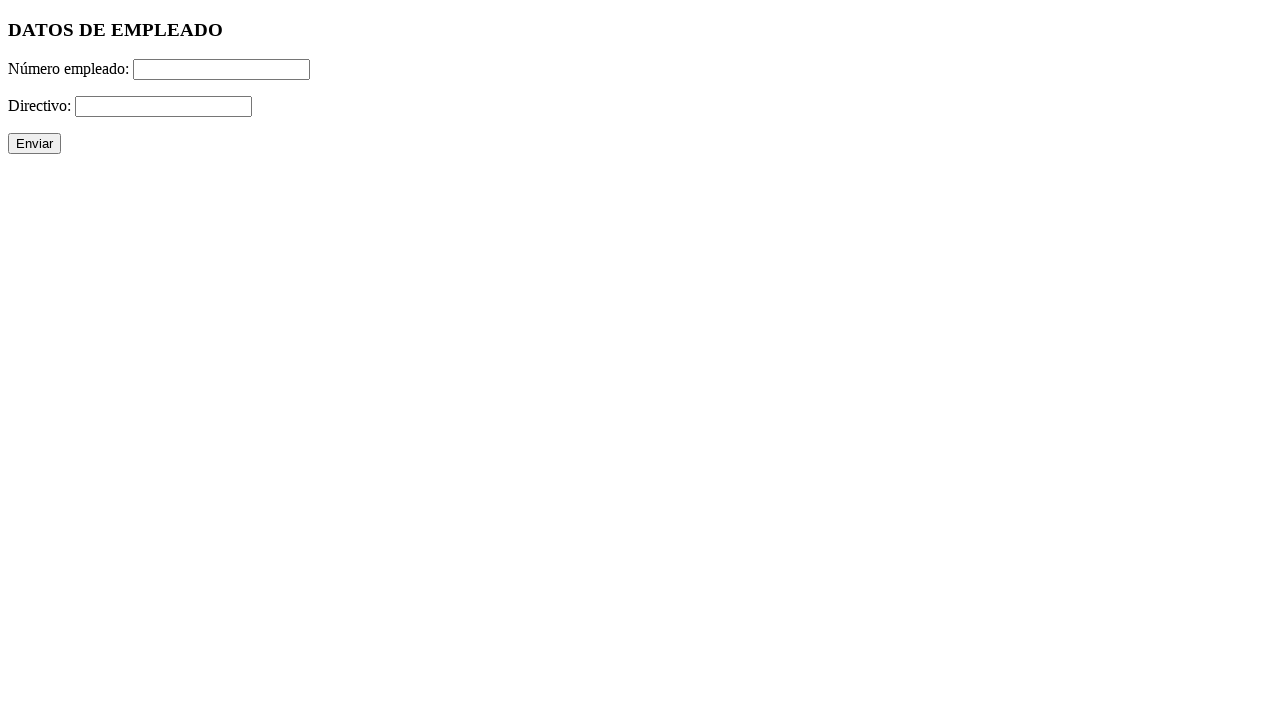

Filled employee number field with '123' on #numero
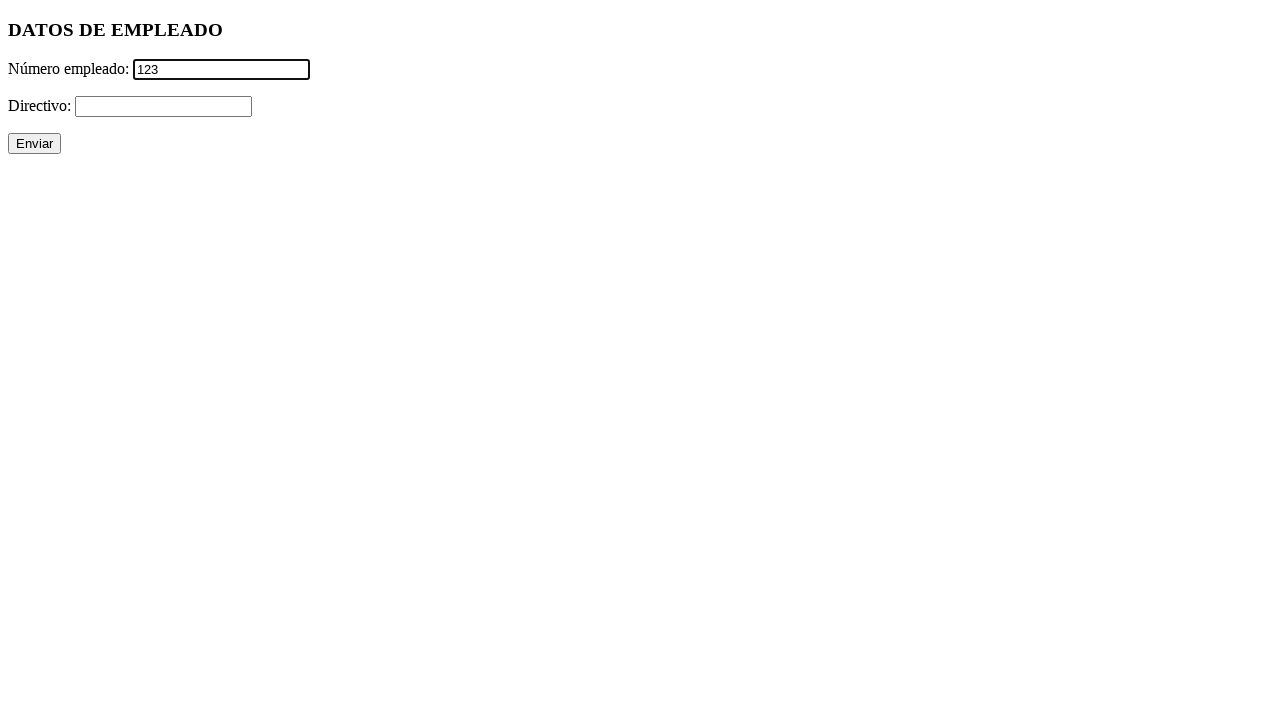

Filled directivo field with '-' (negative value) on #directivo
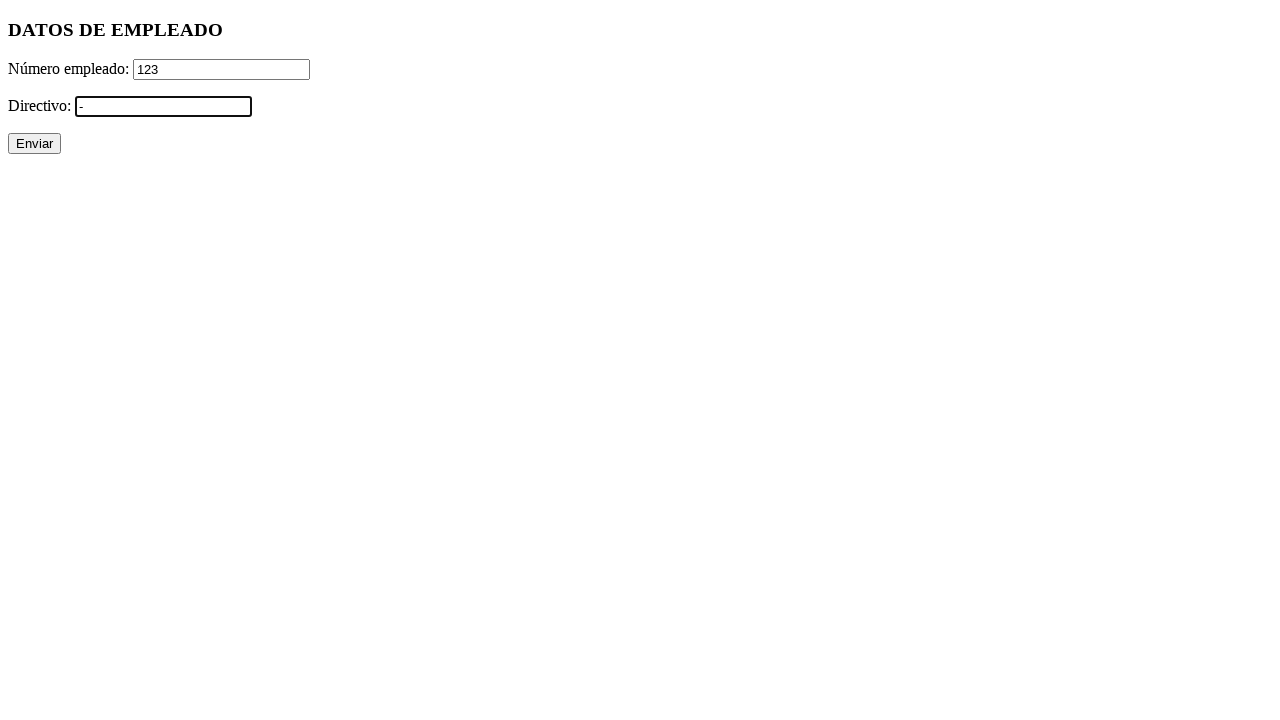

Clicked submit button to send form at (34, 144) on input[value='Enviar']
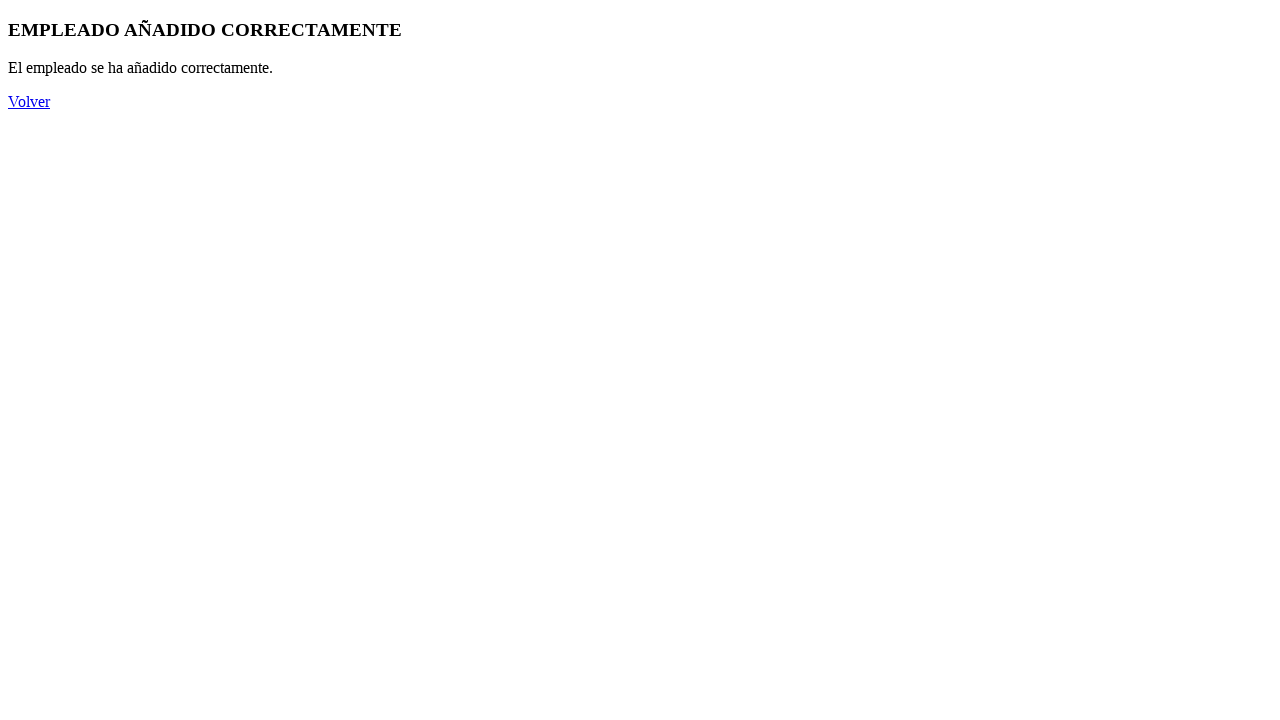

Success message displayed after form submission
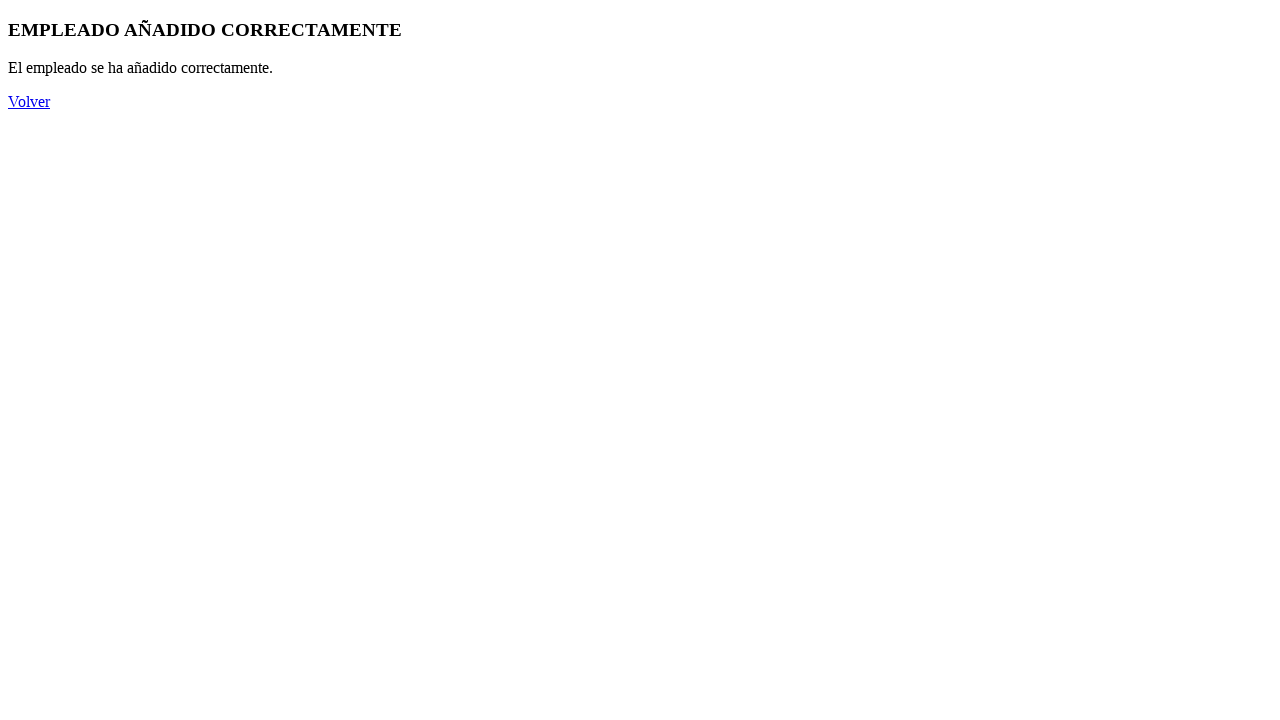

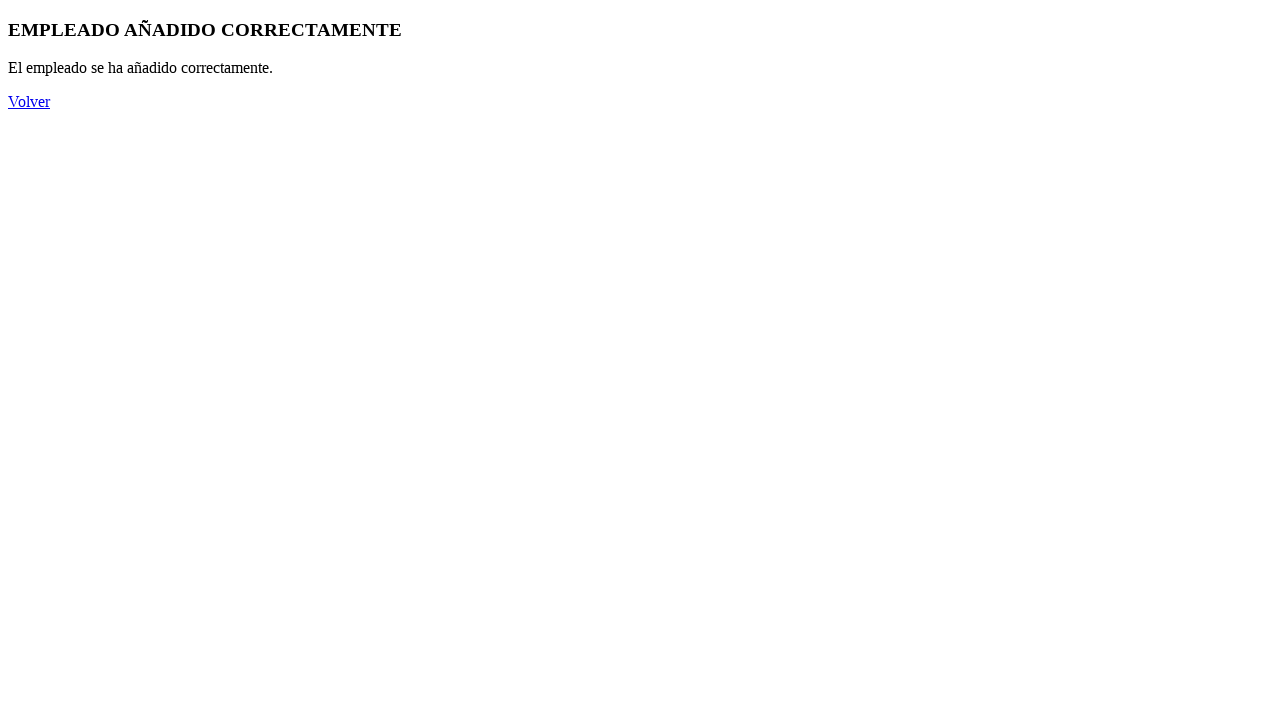